Tests exit intent modal by moving mouse to trigger the modal popup

Starting URL: http://the-internet.herokuapp.com/exit_intent

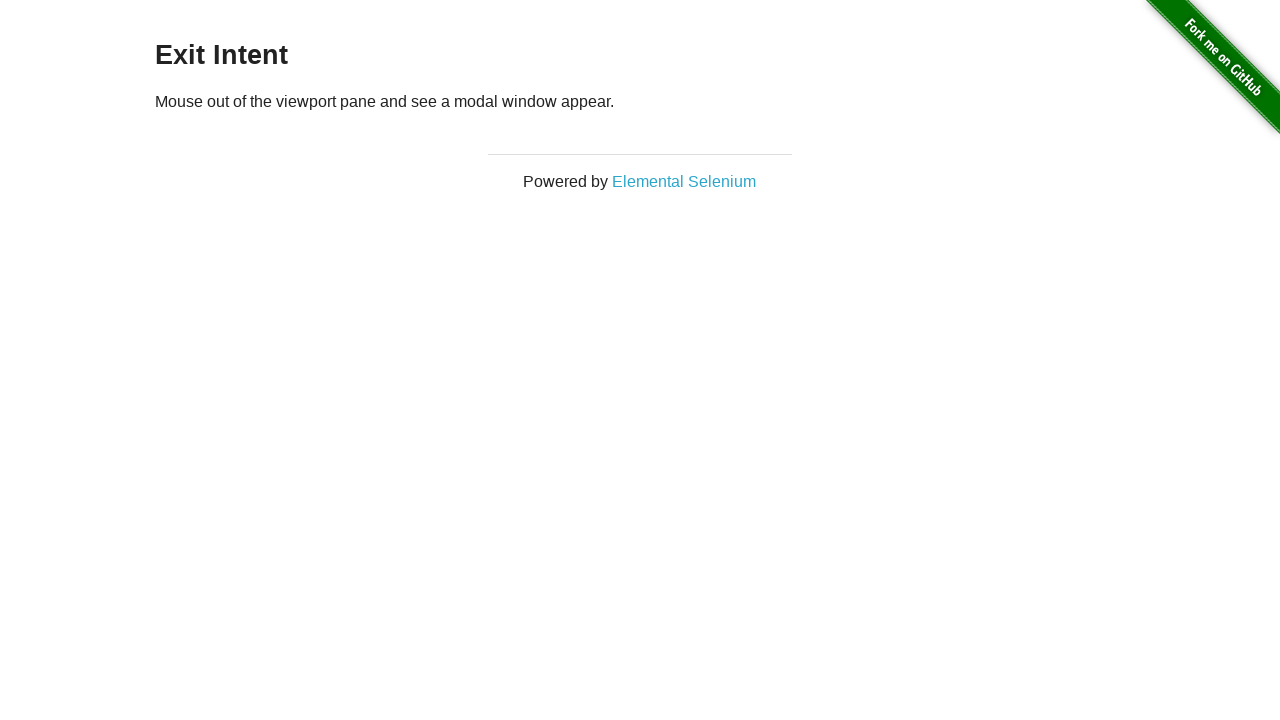

Moved mouse to top of viewport (500, 0) at (500, 0)
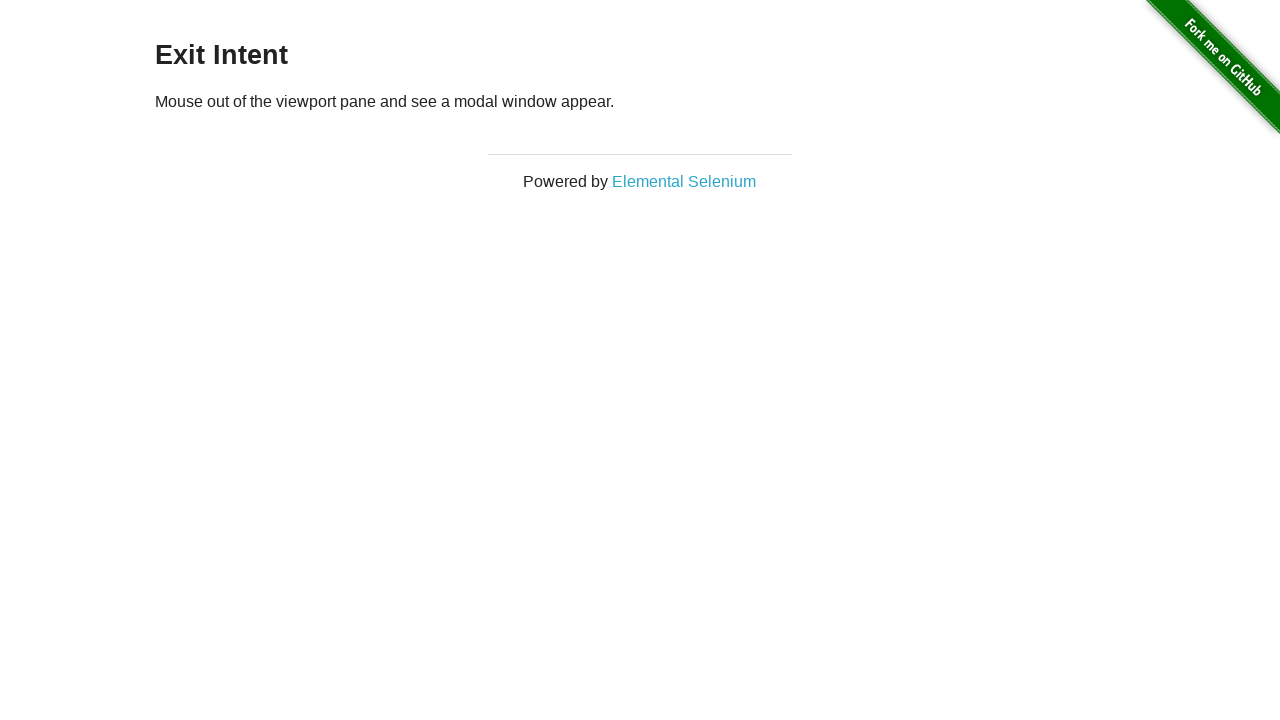

Moved mouse above viewport (500, -10) to trigger exit intent at (500, -10)
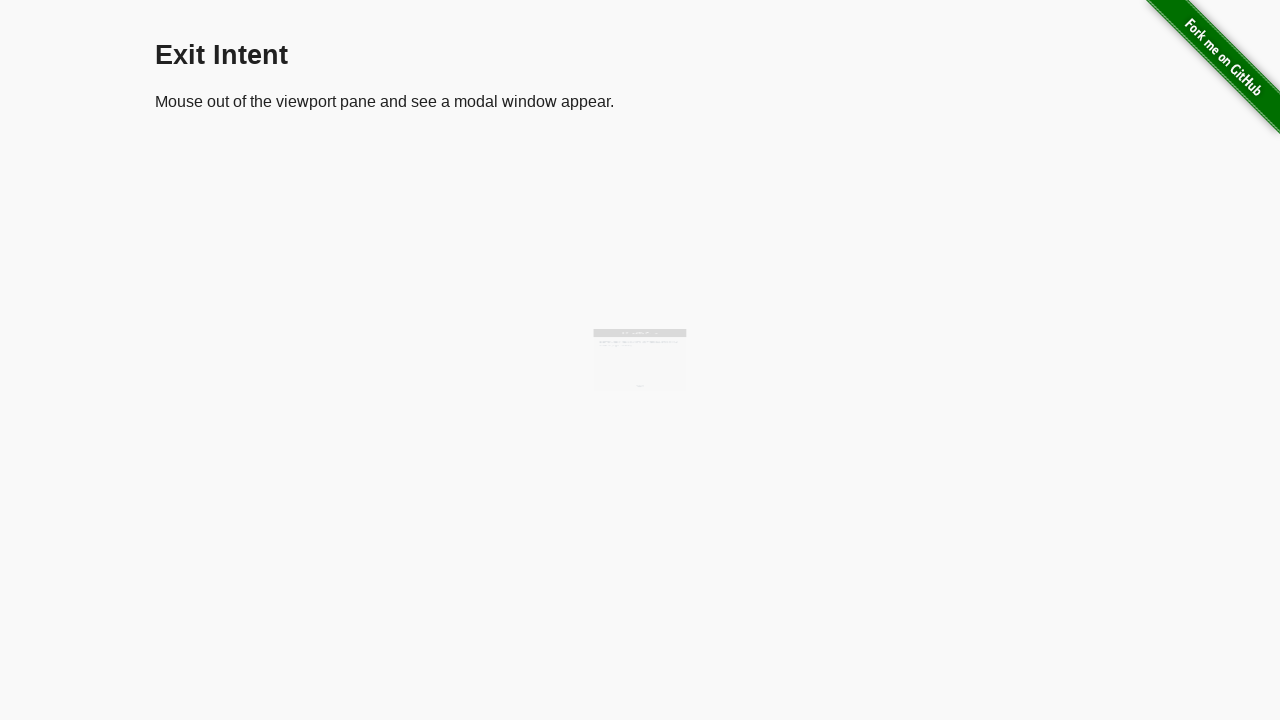

Exit intent modal appeared
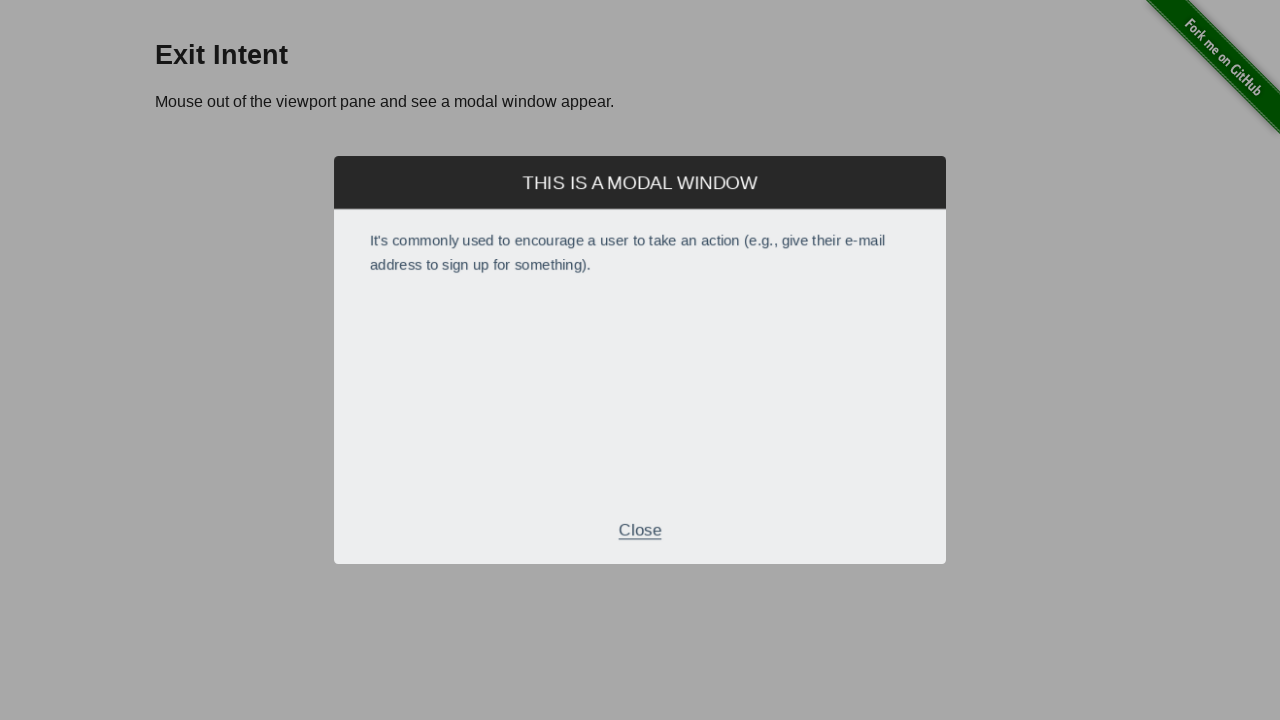

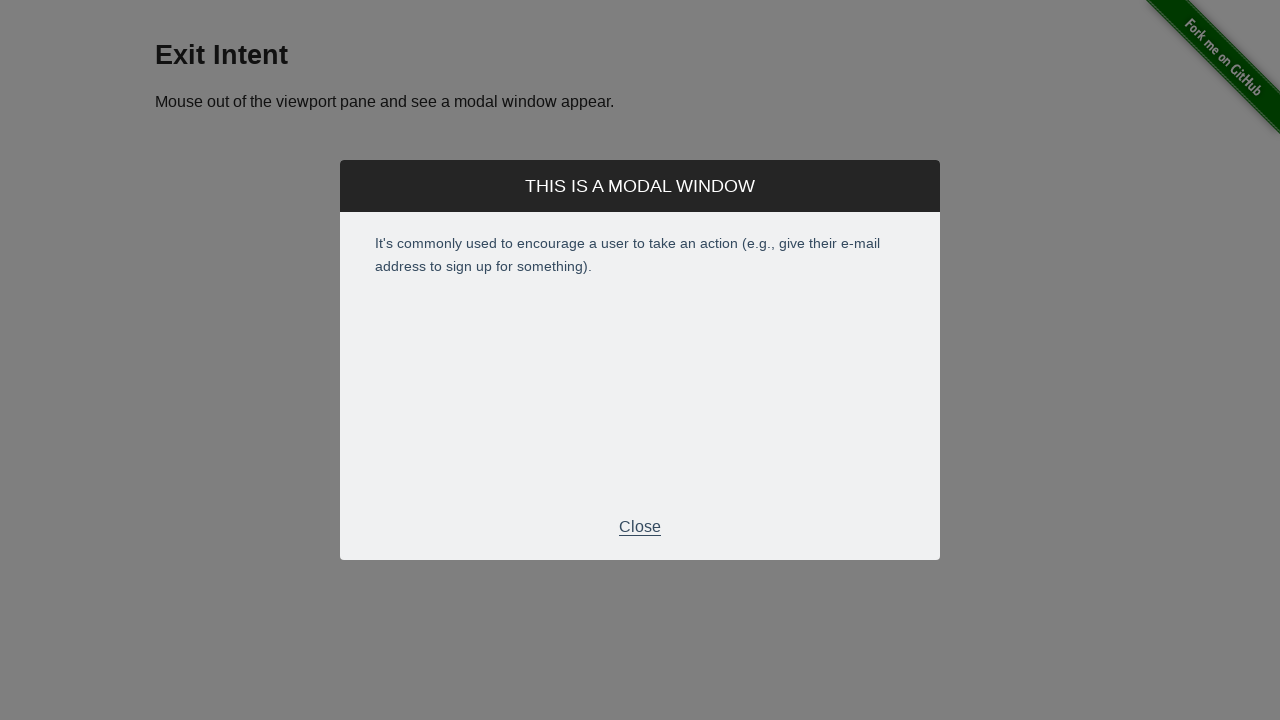